Tests frame navigation by clicking on a frames link, switching to nested frames (frame-top and frame-middle), and verifying content within the frames before switching back to the default content.

Starting URL: https://the-internet.herokuapp.com/

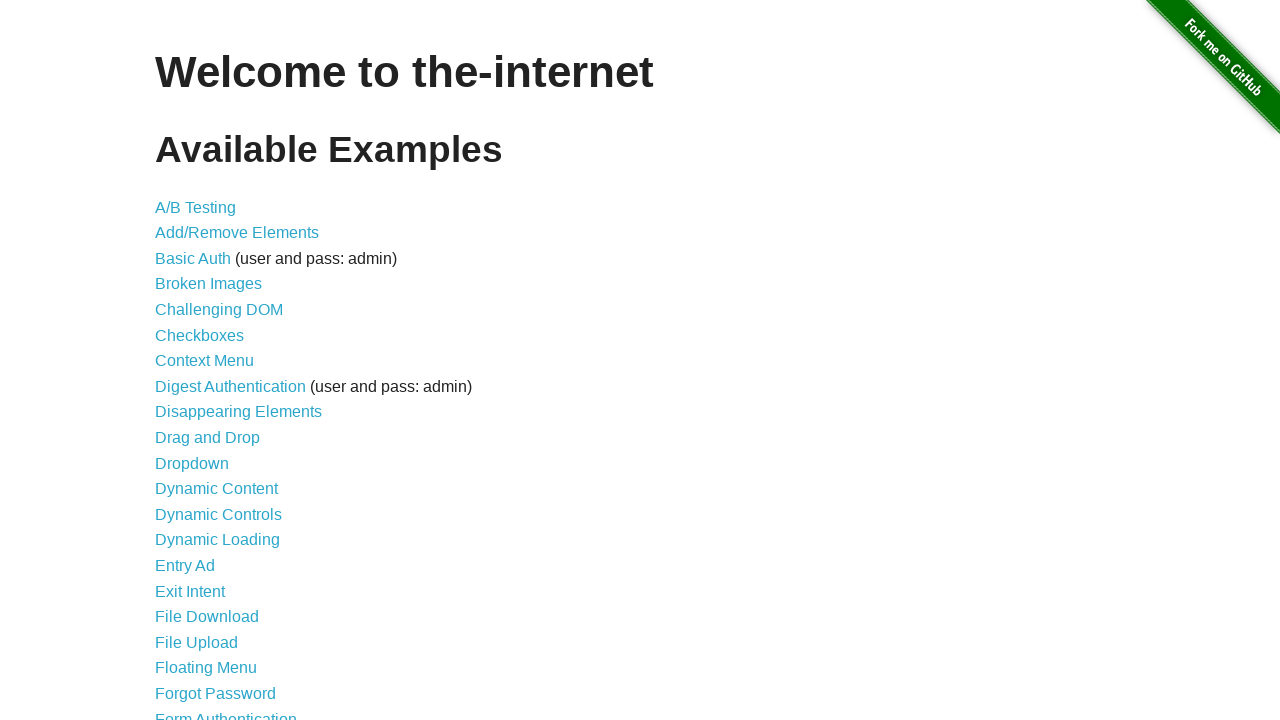

Clicked on Nested Frames link at (210, 395) on #content > ul:nth-child(4) > li:nth-child(34) > a:nth-child(1)
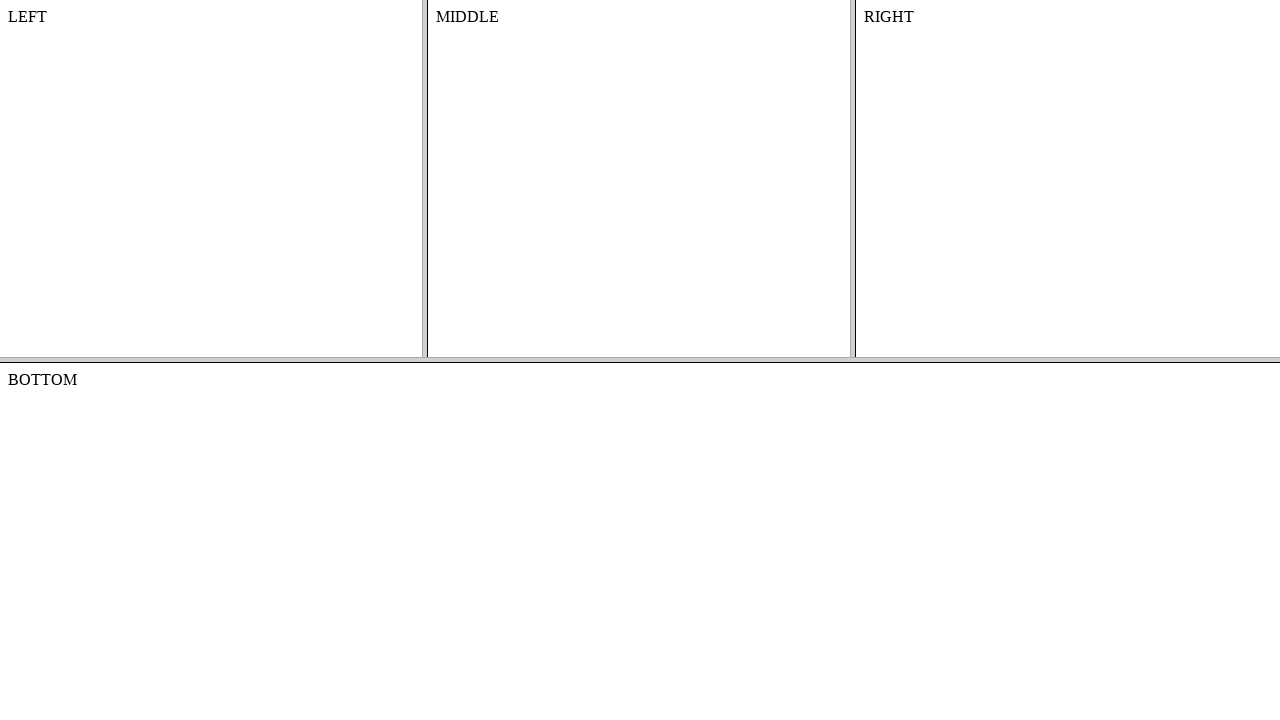

Frameset loaded
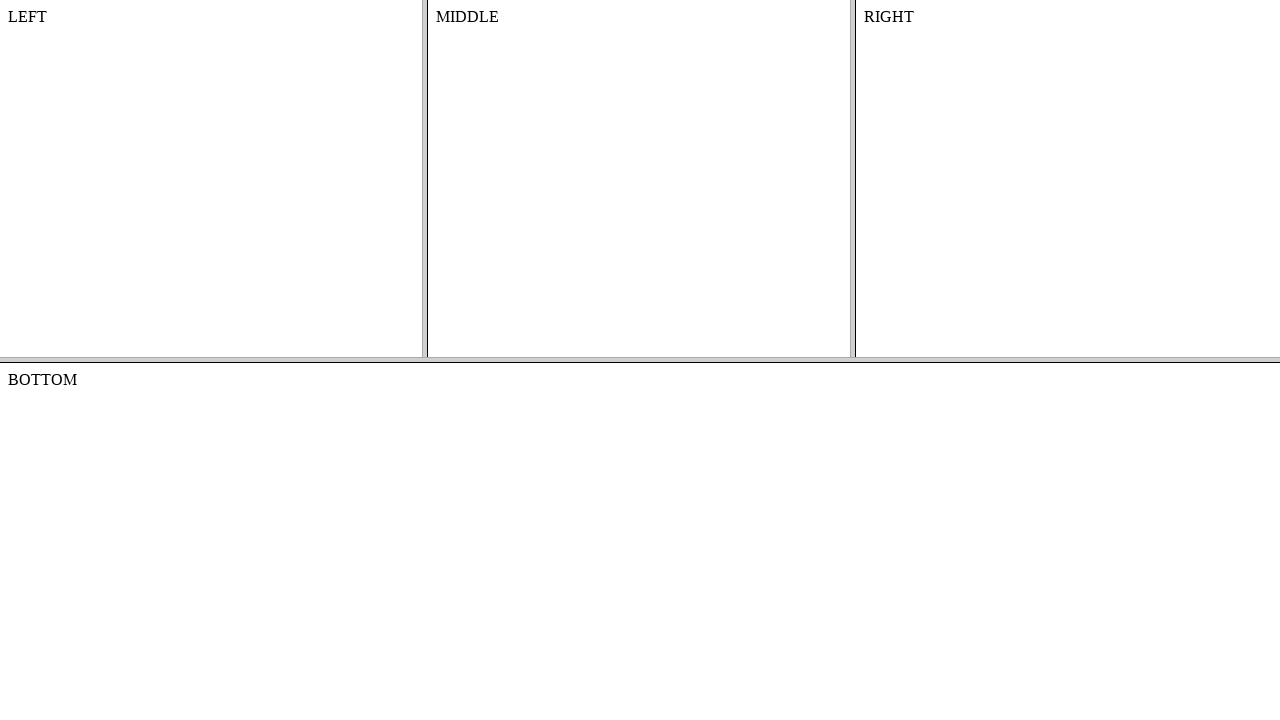

Located frame-top frame
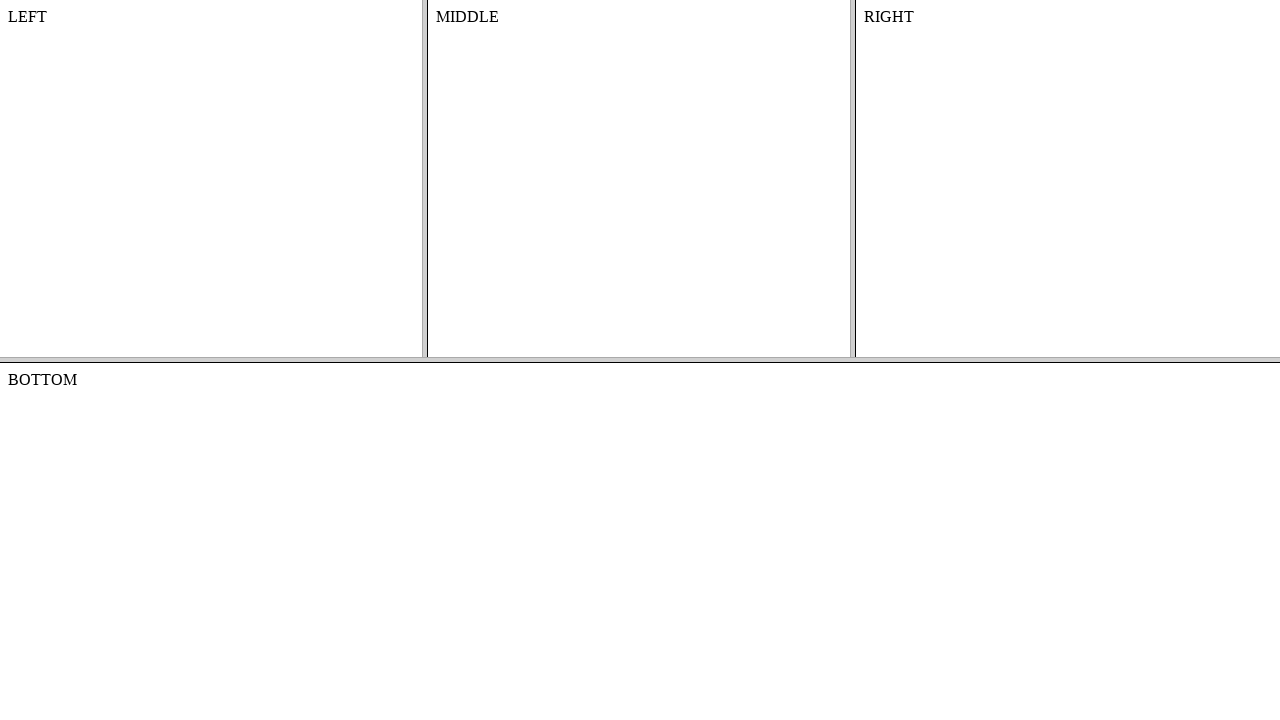

Located frame-middle nested frame within frame-top
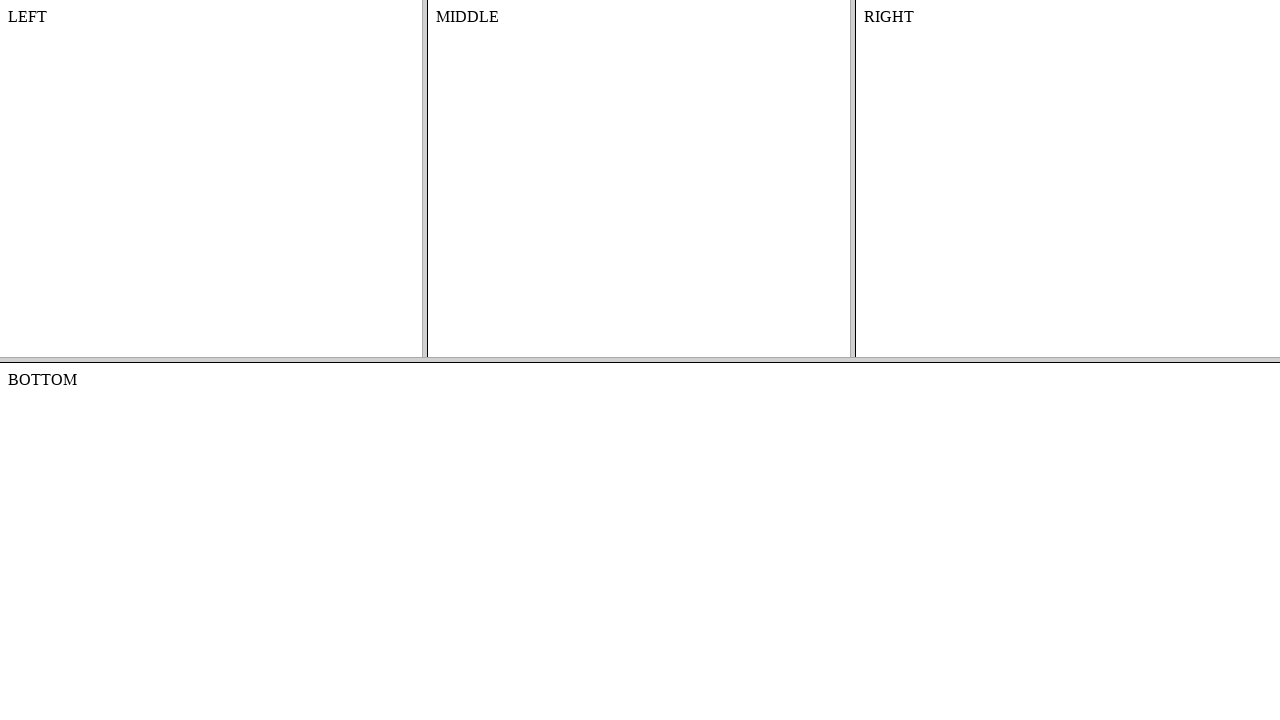

Content element in frame-middle loaded and verified
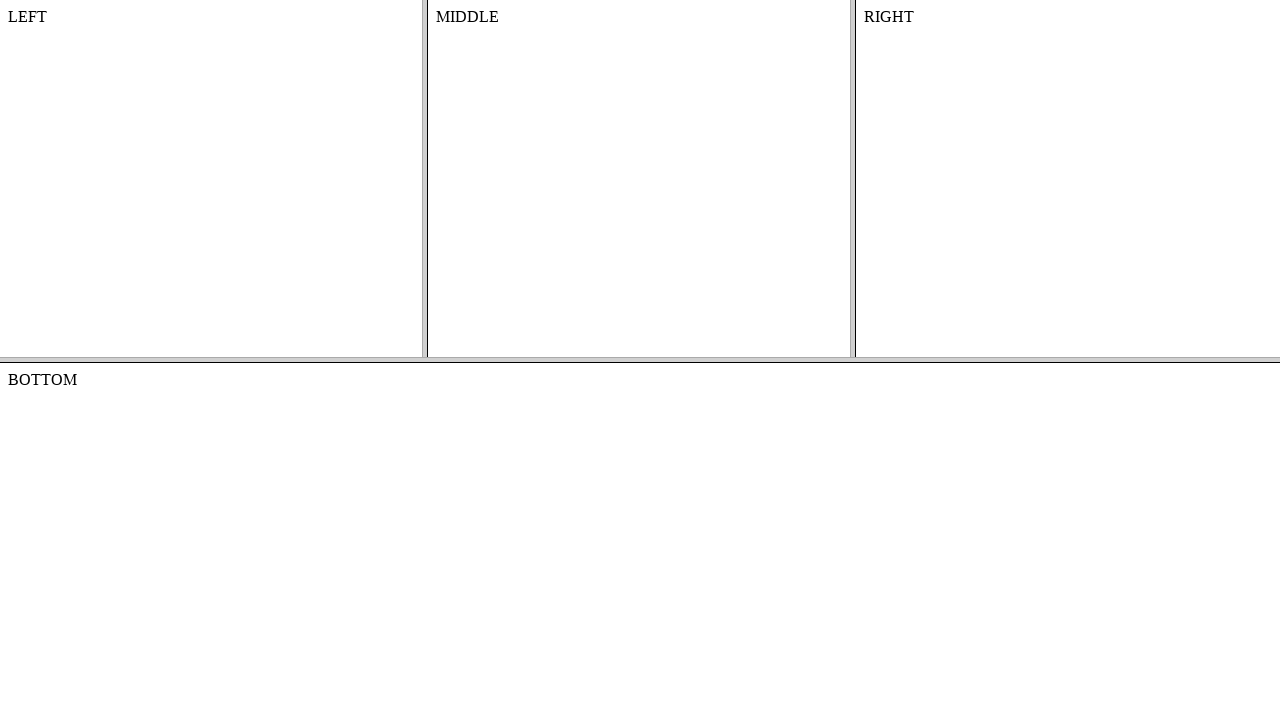

Retrieved text content from frame-middle: 'MIDDLE'
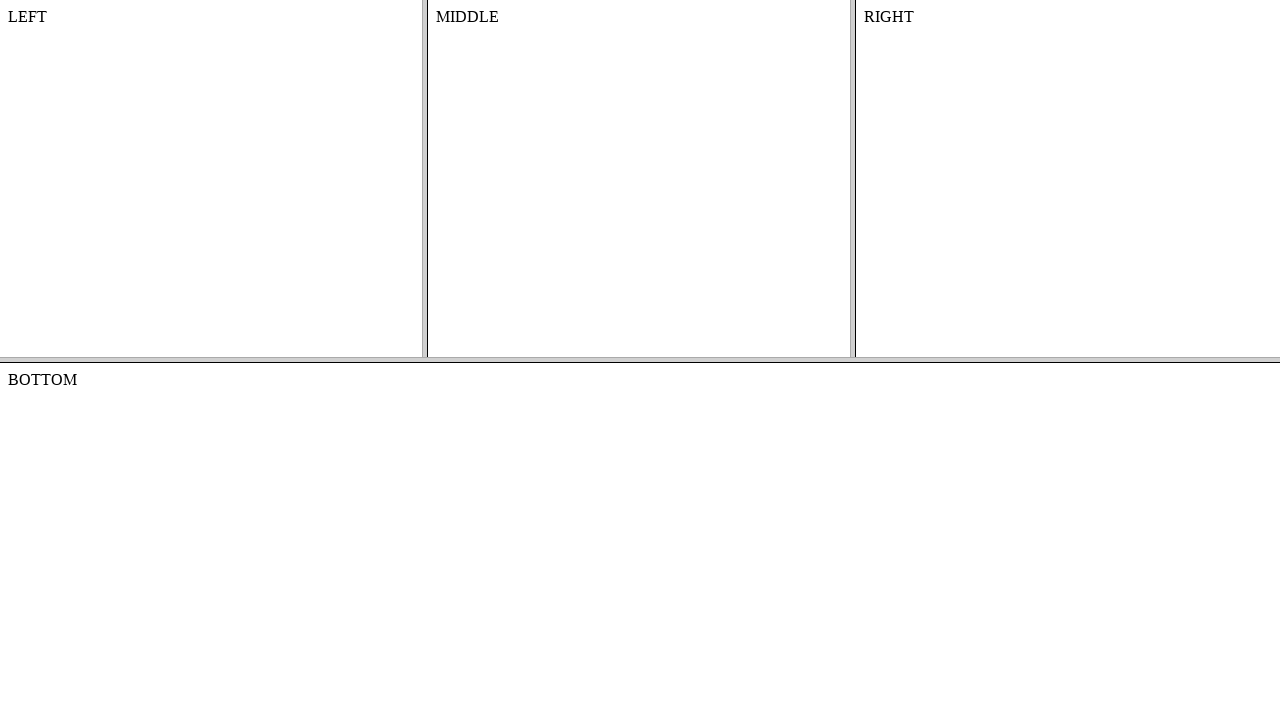

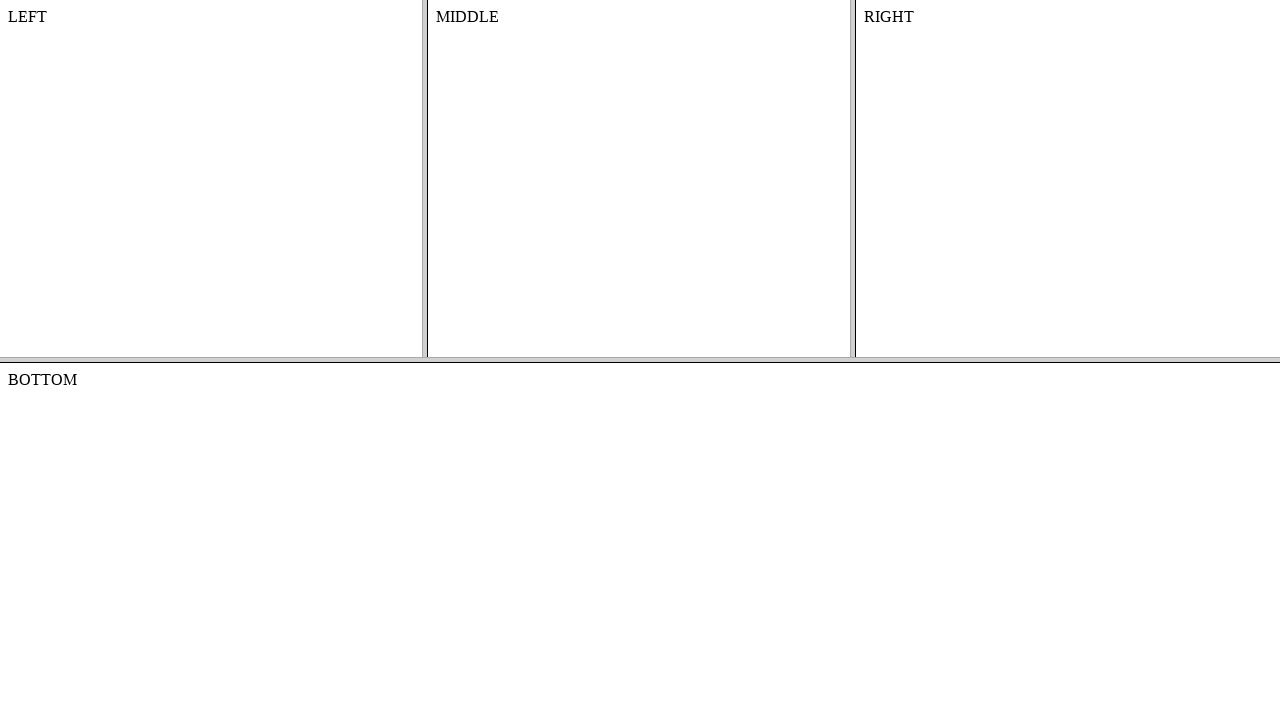